Tests the add/remove elements functionality by clicking the "Add Element" button five times and verifying that Delete buttons appear on the page.

Starting URL: http://the-internet.herokuapp.com/add_remove_elements/

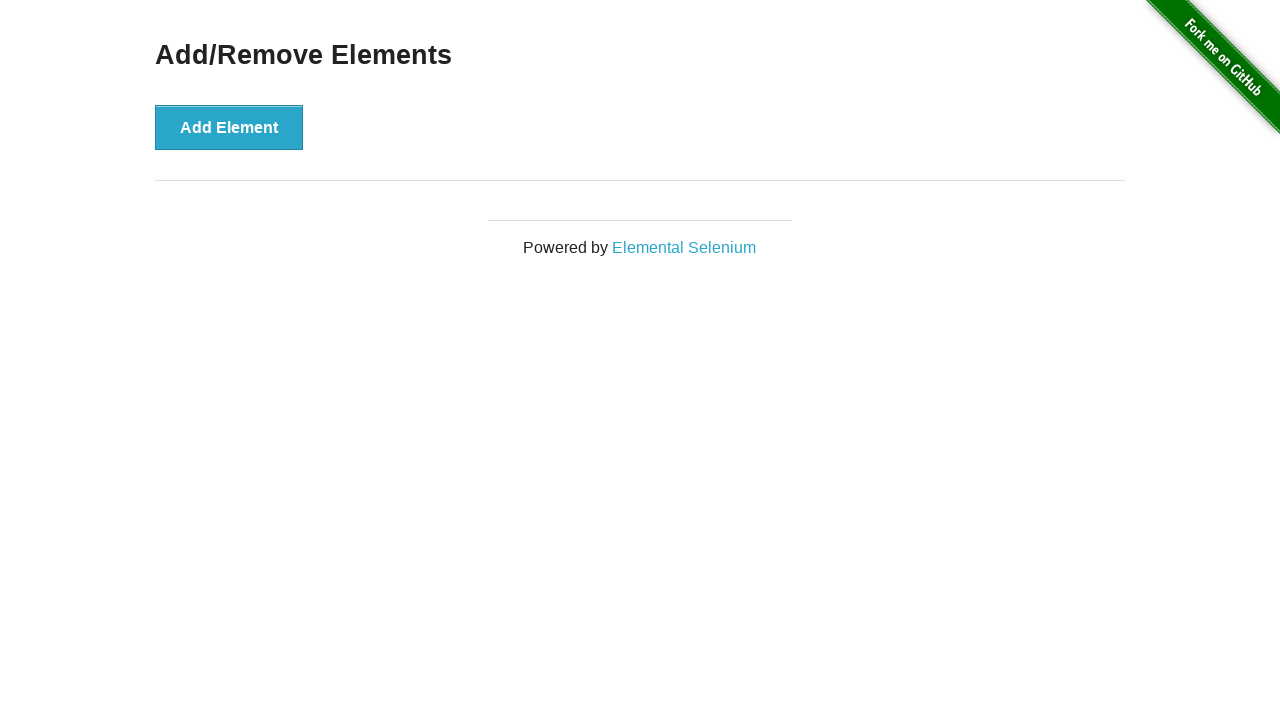

Clicked 'Add Element' button at (229, 127) on xpath=//button[text()="Add Element"]
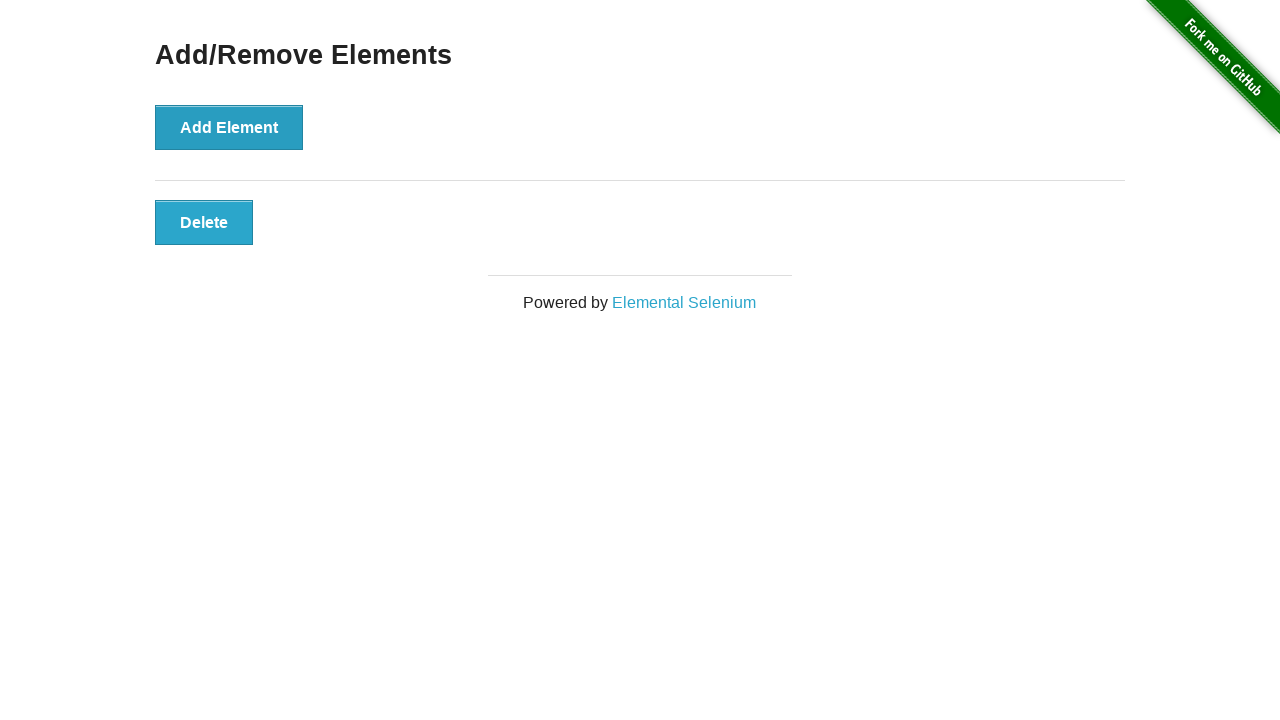

Clicked 'Add Element' button at (229, 127) on xpath=//button[text()="Add Element"]
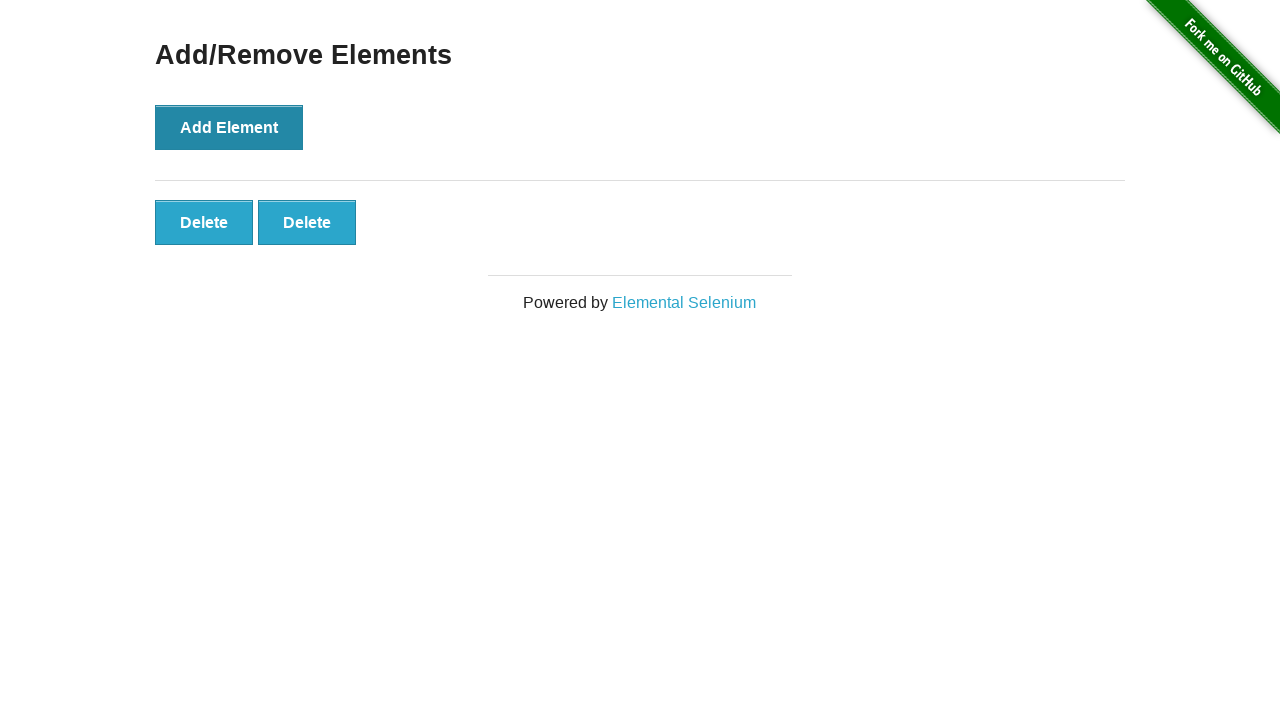

Clicked 'Add Element' button at (229, 127) on xpath=//button[text()="Add Element"]
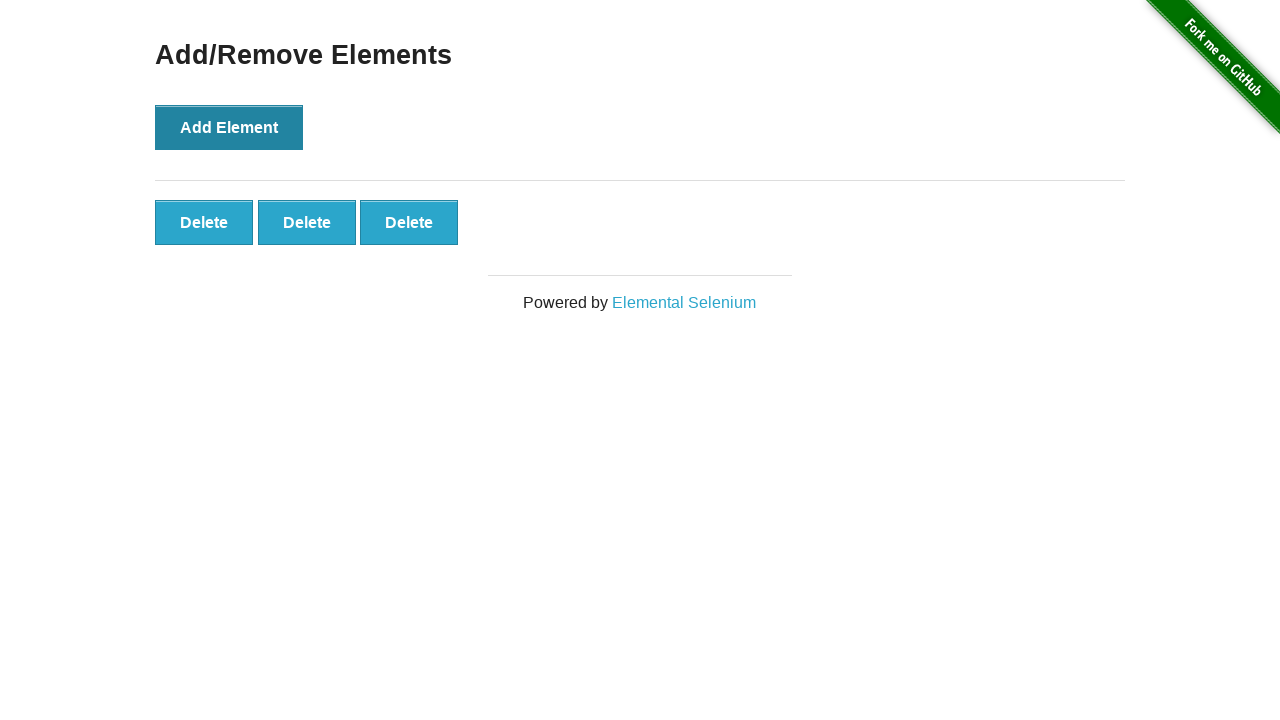

Clicked 'Add Element' button at (229, 127) on xpath=//button[text()="Add Element"]
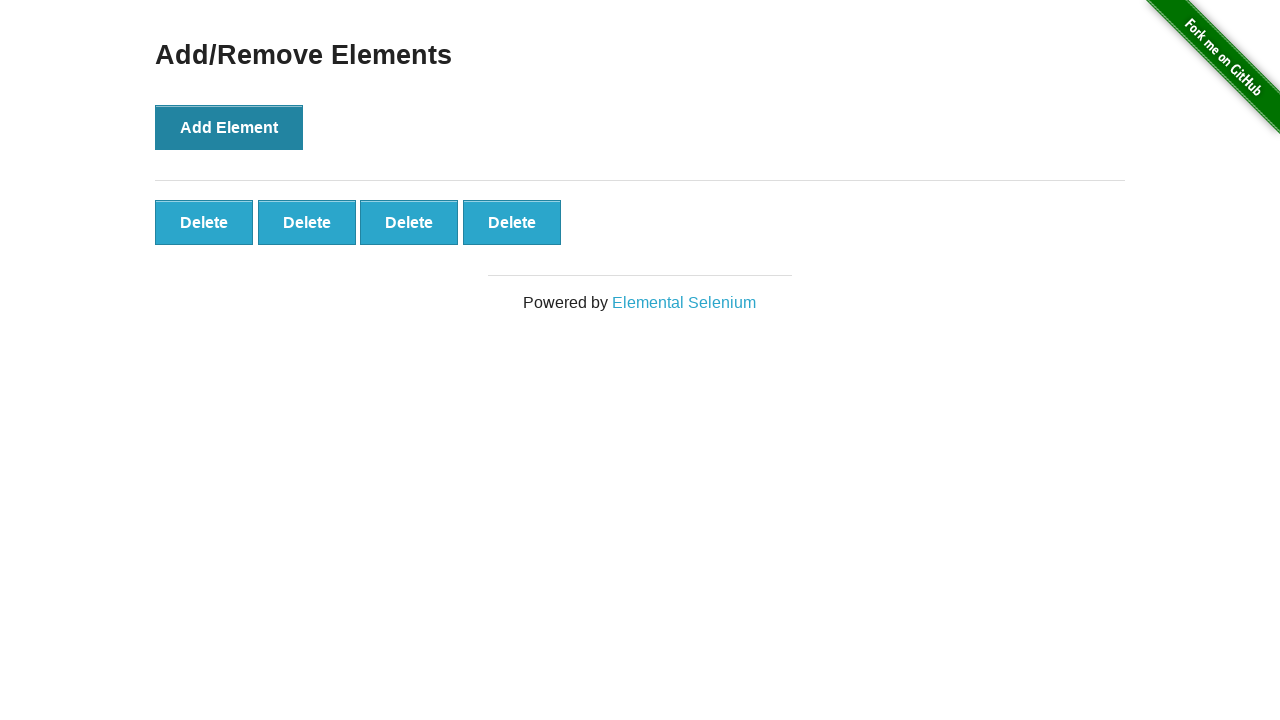

Clicked 'Add Element' button at (229, 127) on xpath=//button[text()="Add Element"]
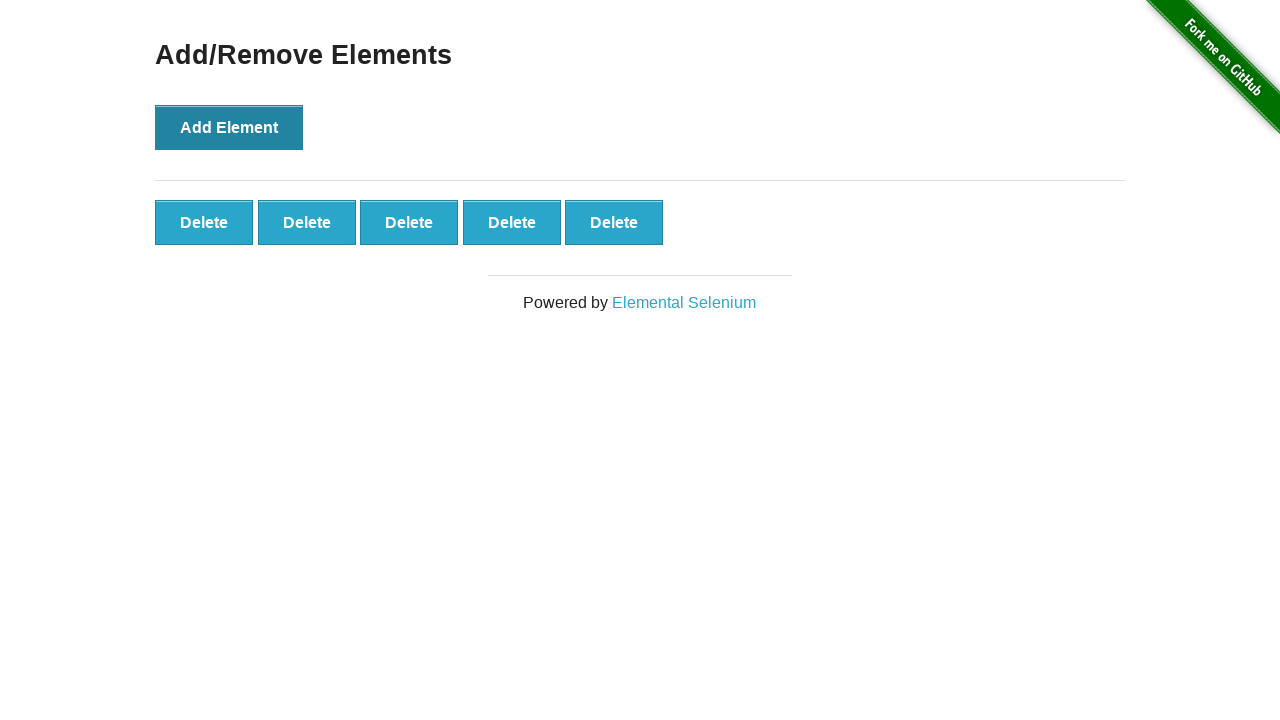

Delete buttons appeared on the page
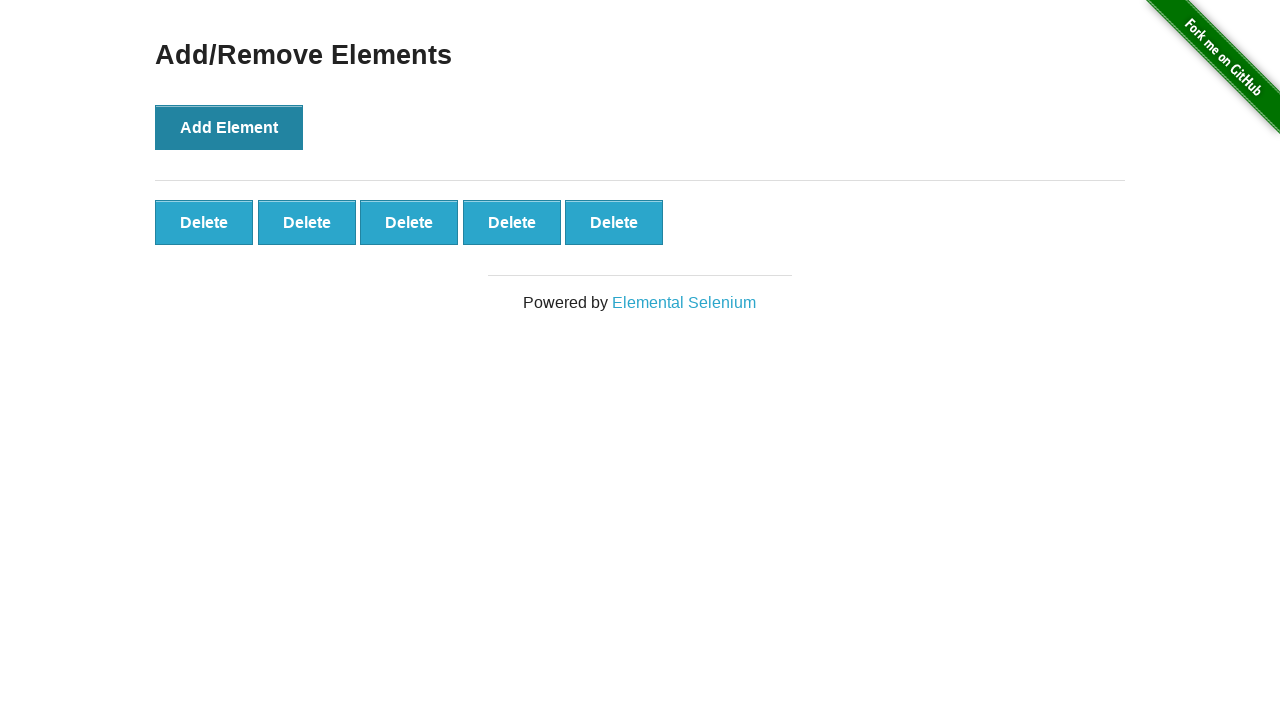

Located all Delete buttons on the page
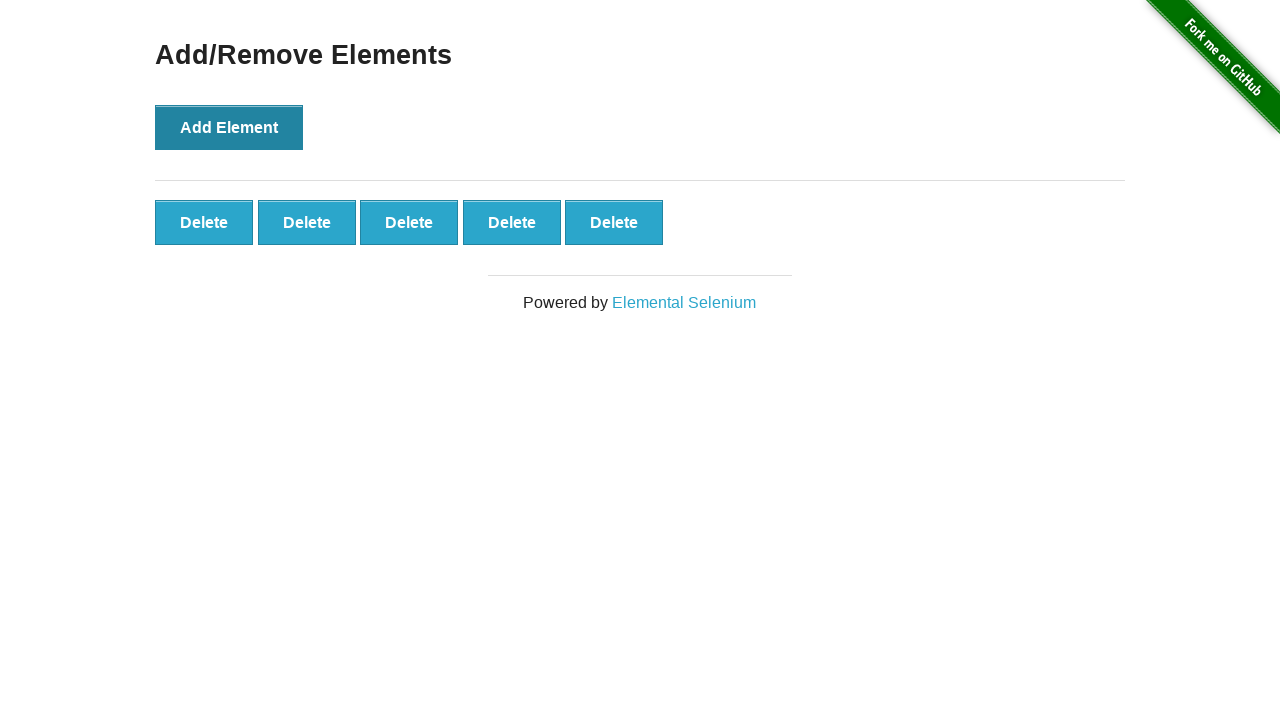

Verified that exactly 5 Delete buttons are present
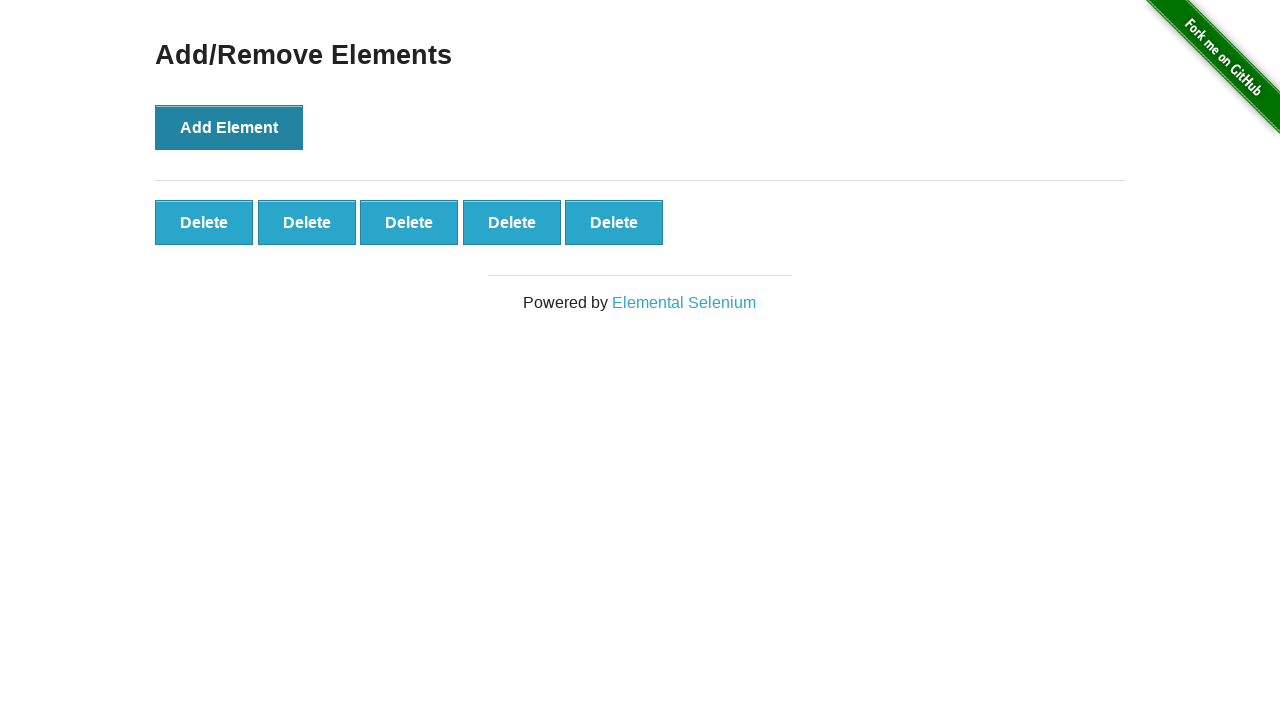

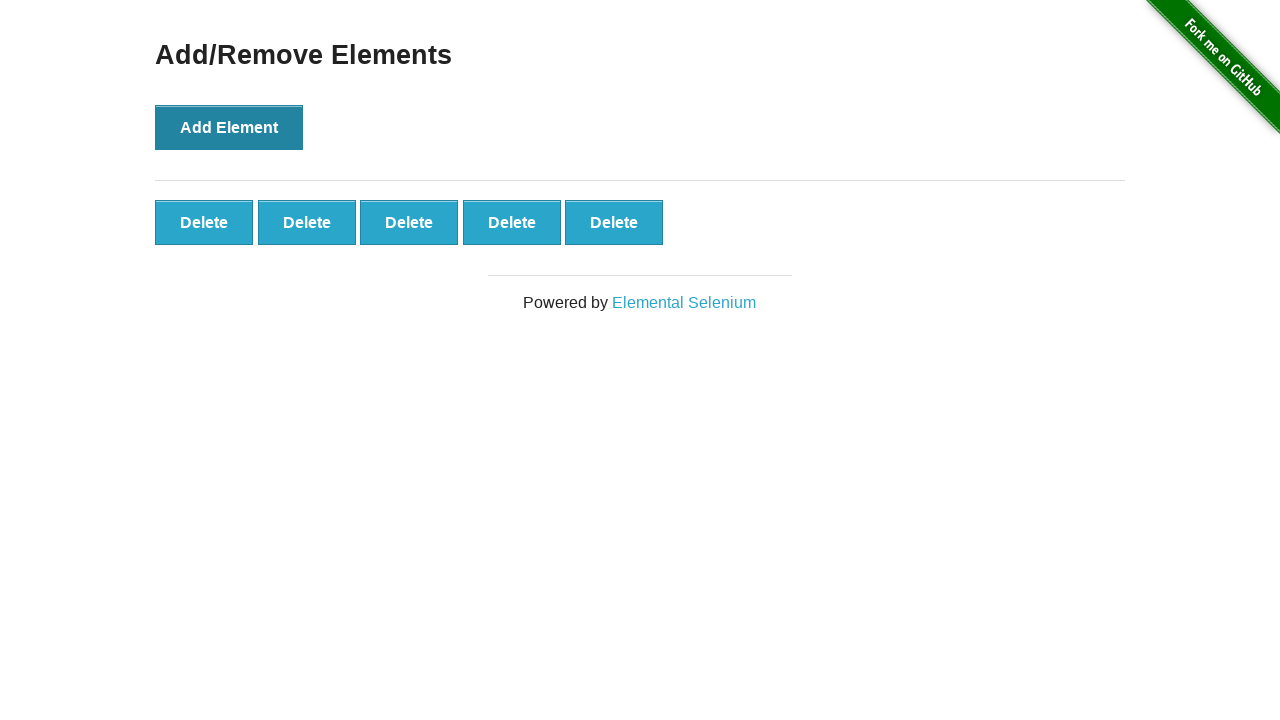